Tests a login practice page by attempting login with incorrect credentials, using the password reset flow, and then attempting login again with different credentials

Starting URL: https://rahulshettyacademy.com/locatorspractice/

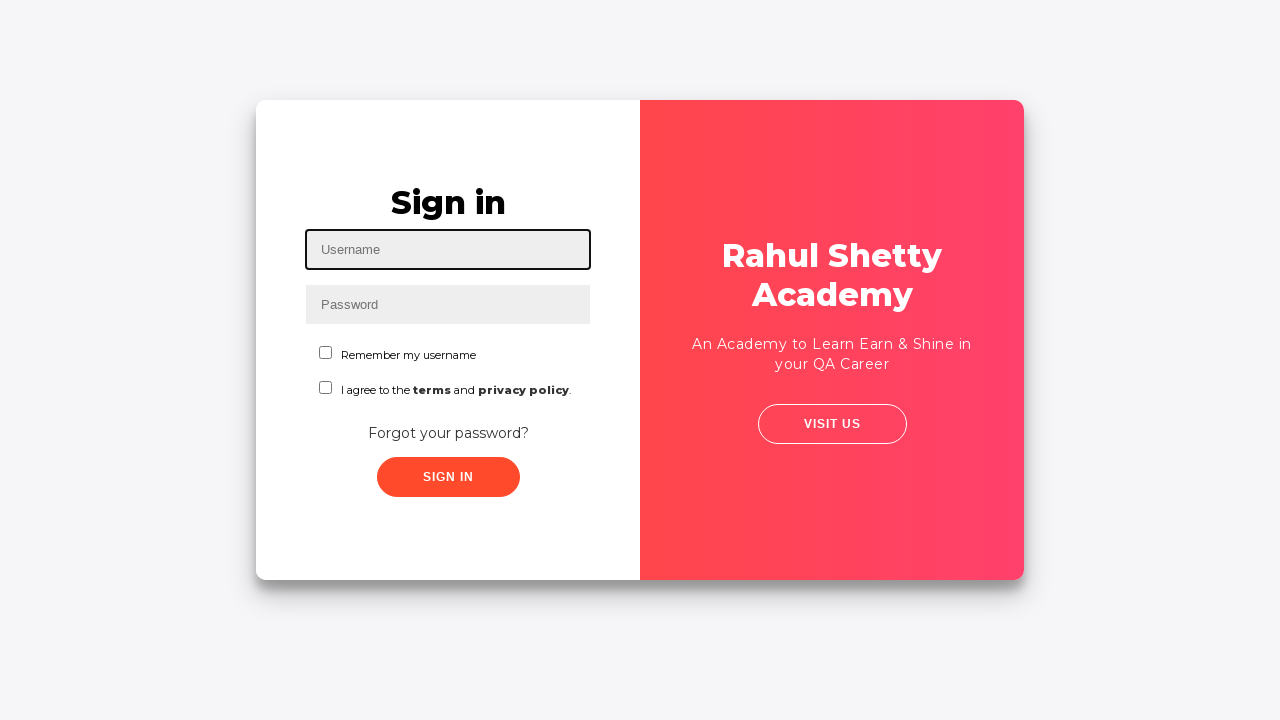

Entered username 'Rahul' in login form on #inputUsername
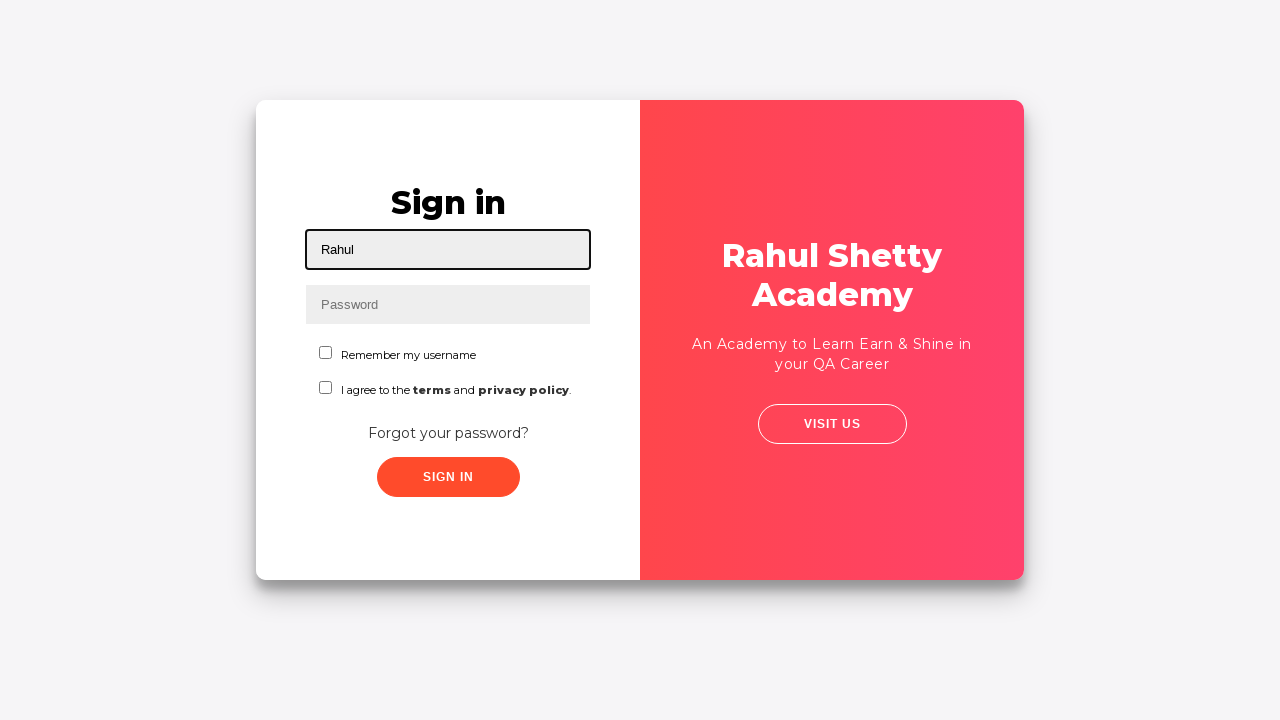

Entered incorrect password 'help@123' on input[name='inputPassword']
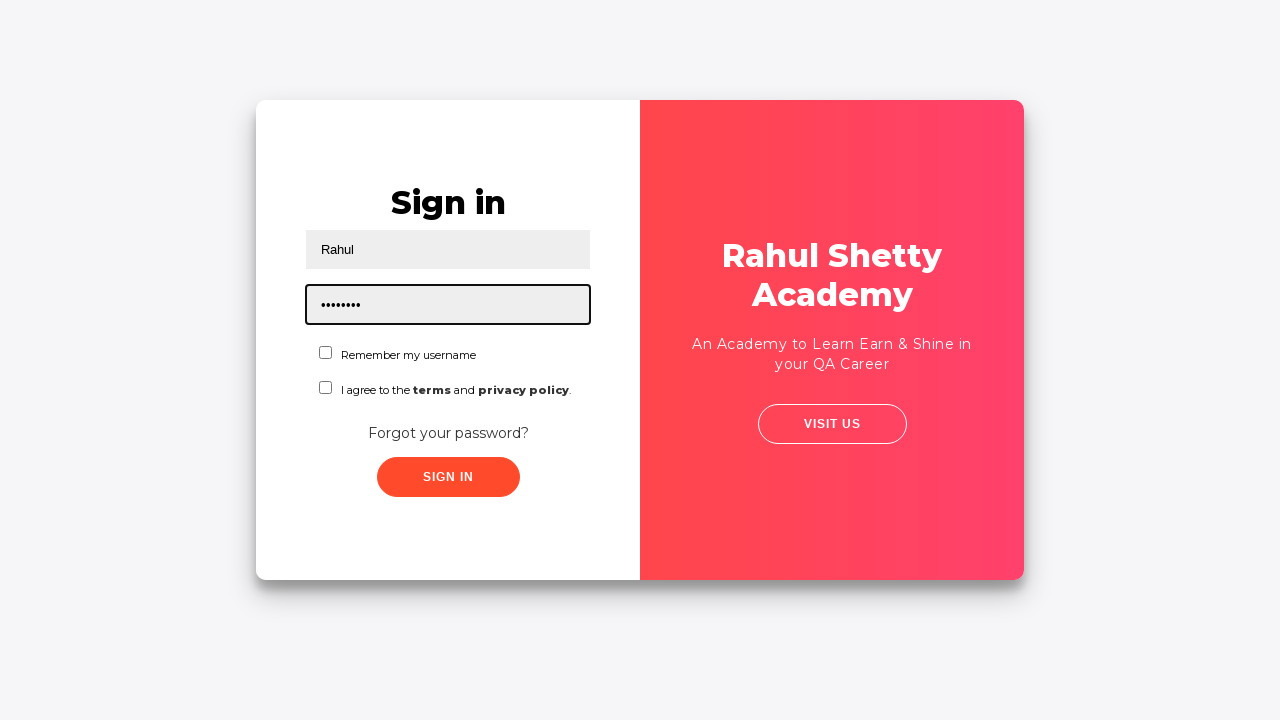

Clicked sign in button at (448, 477) on .signInBtn
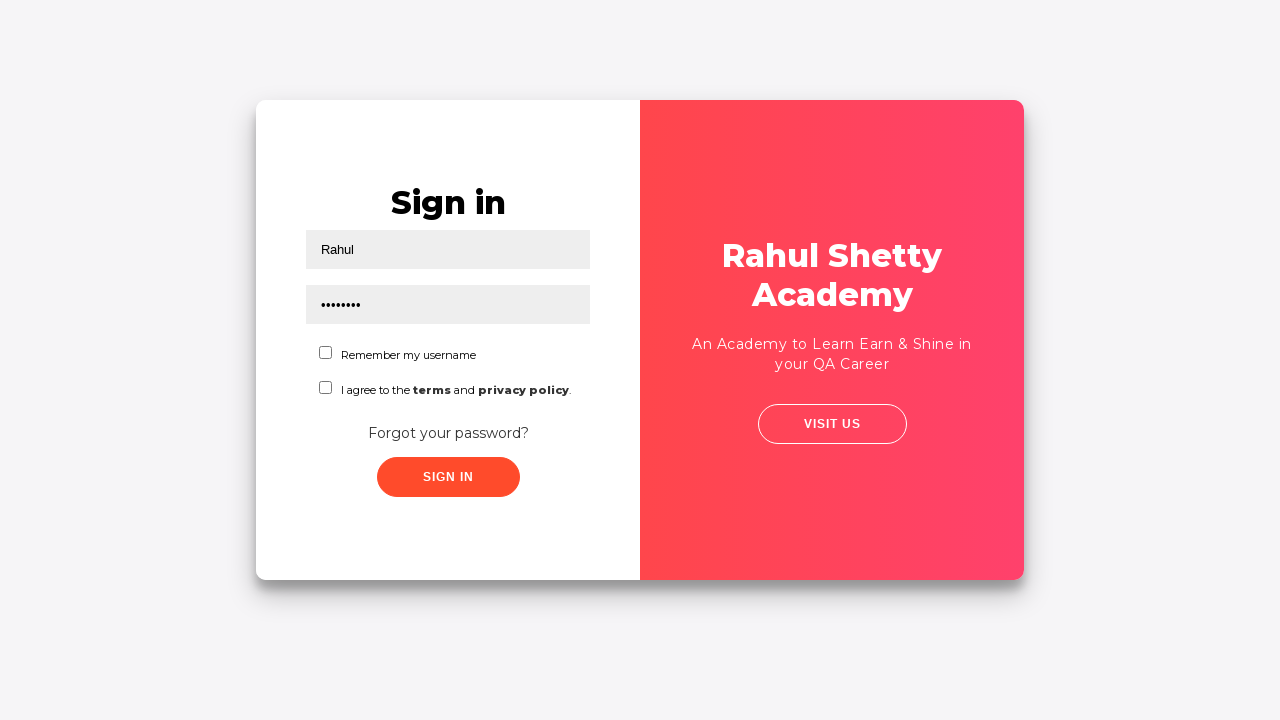

Error message appeared for incorrect credentials
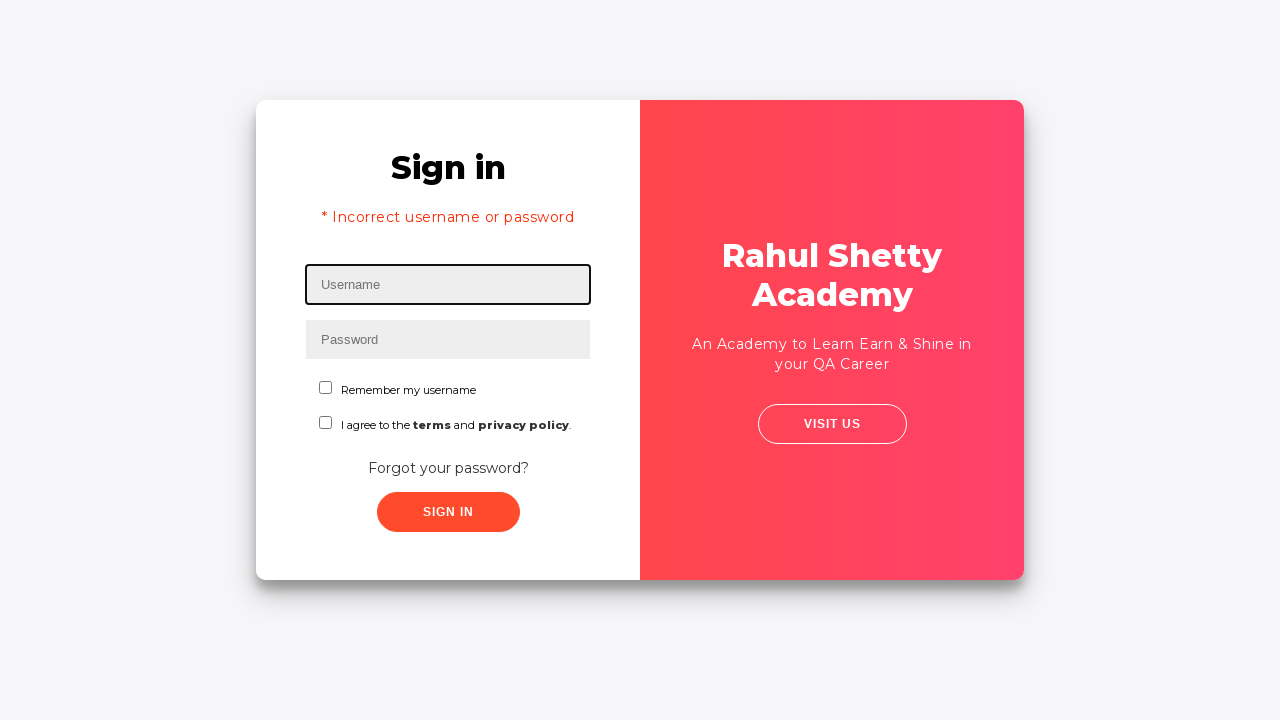

Clicked 'Forgot your password?' link at (448, 468) on text=Forgot your password?
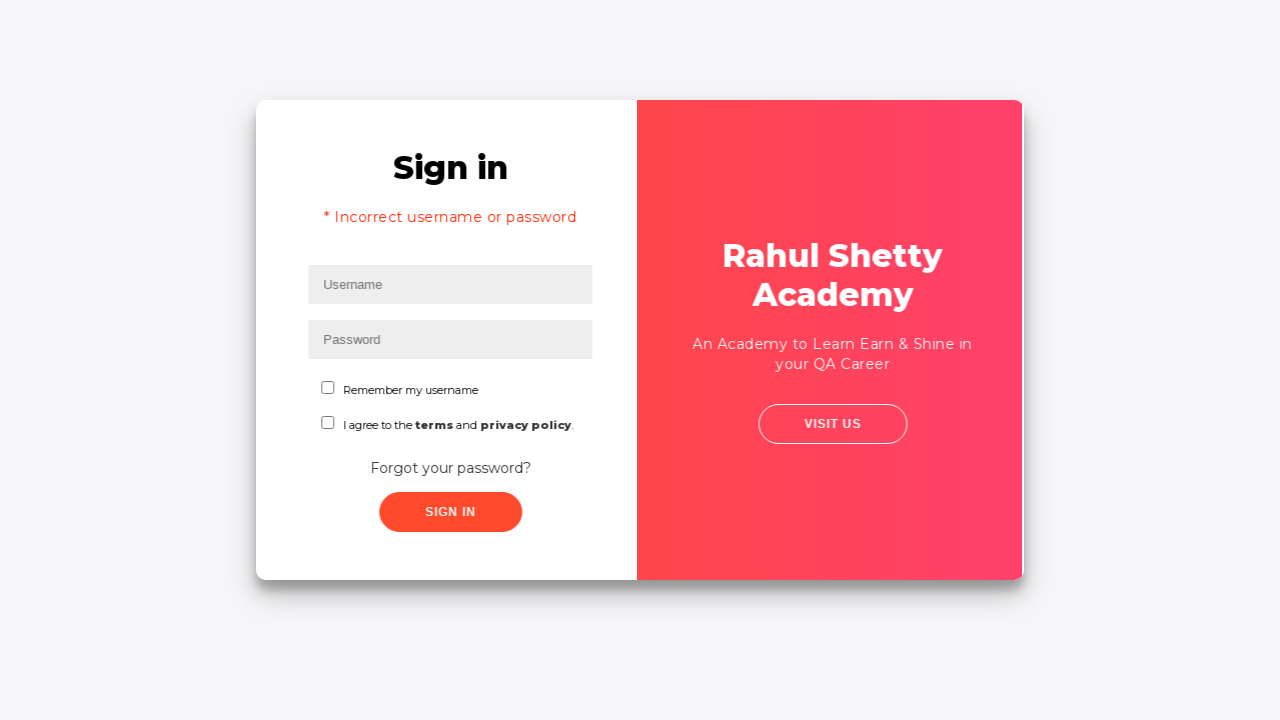

Entered name 'john' in password reset form on //input[@placeholder='Name']
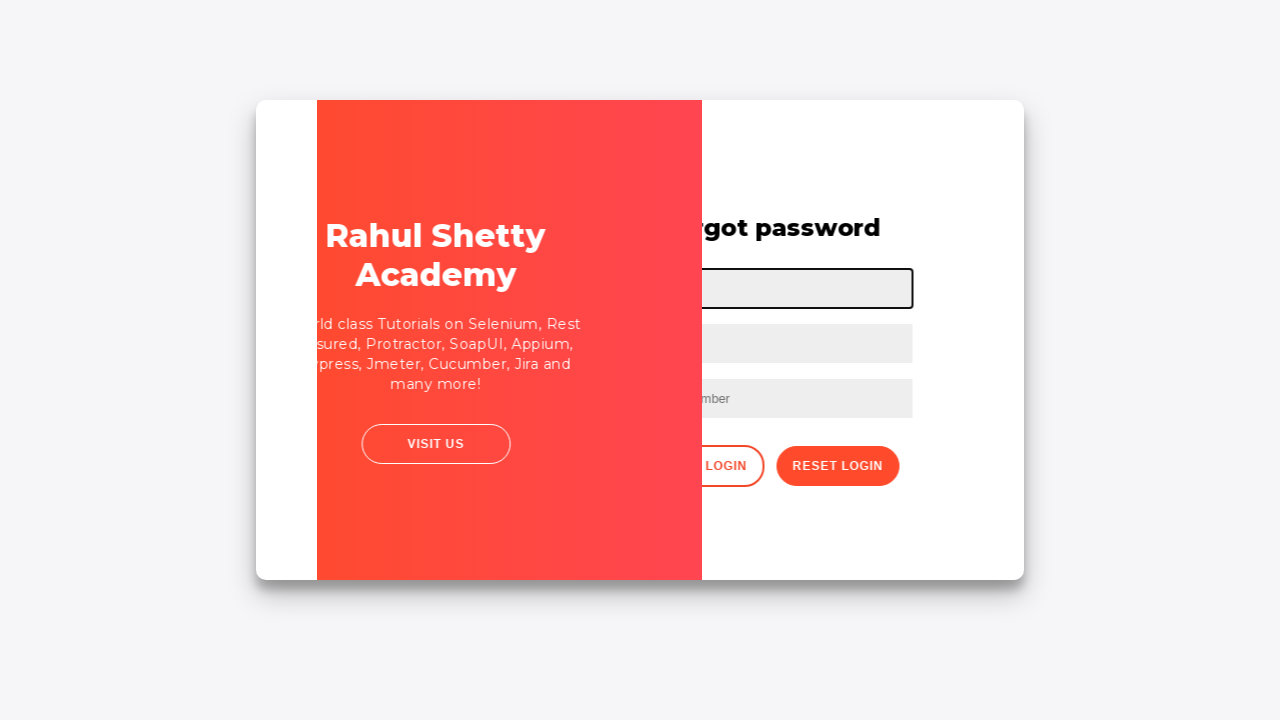

Entered email 'john231@gmail.com' in password reset form on input[placeholder='Email']
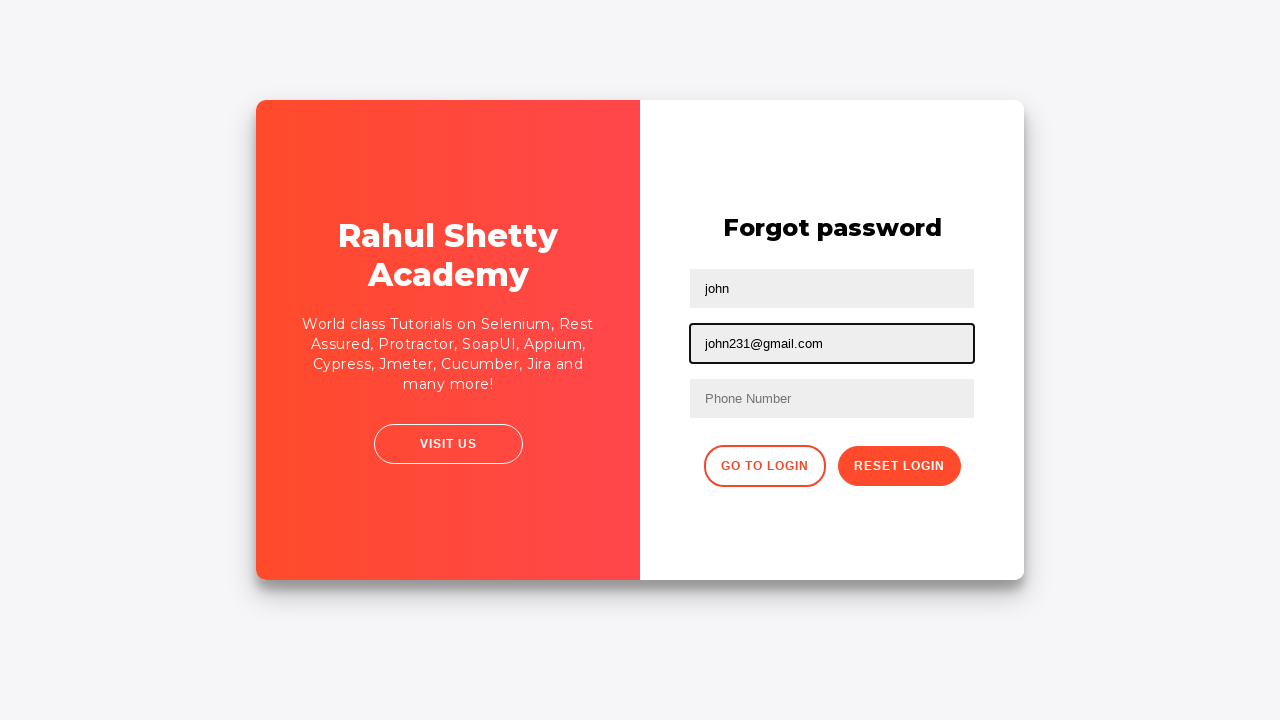

Cleared the third text input field on input[type='text']:nth-child(3)
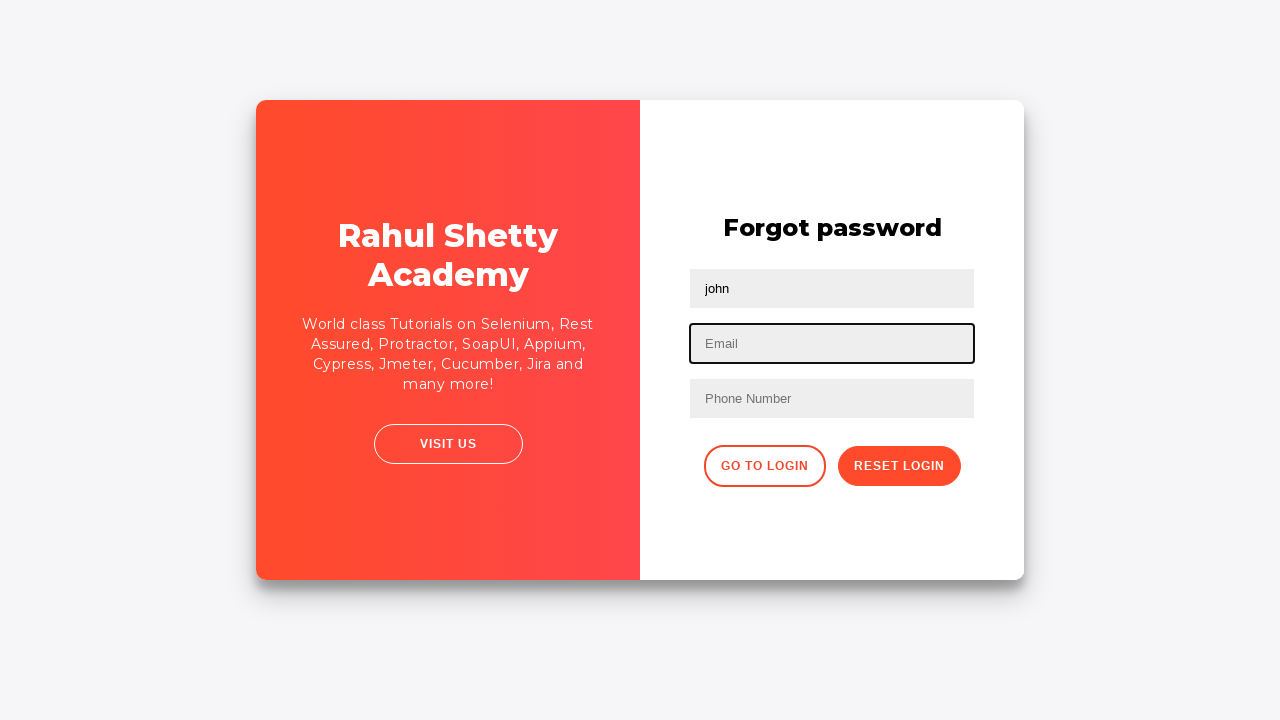

Entered updated email 'john435@gmail.com' on input[type='text']:nth-child(3)
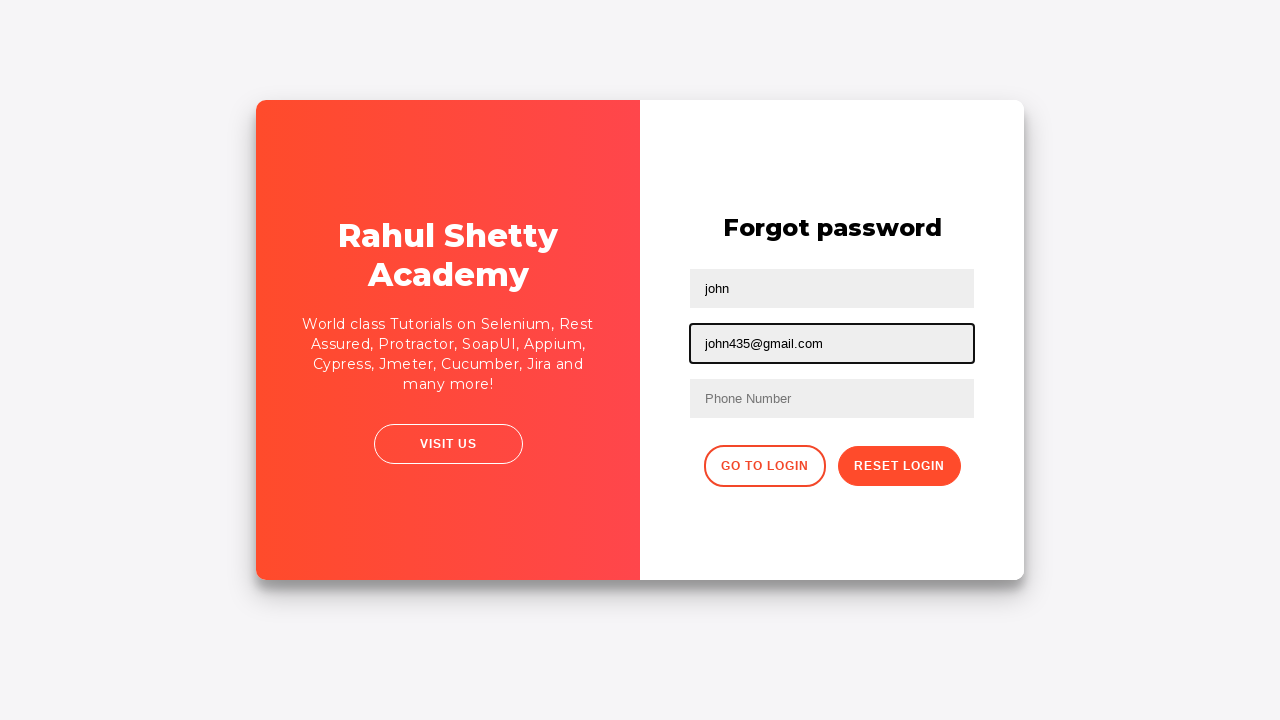

Entered phone number '7686767556578' in password reset form on //form/input[3]
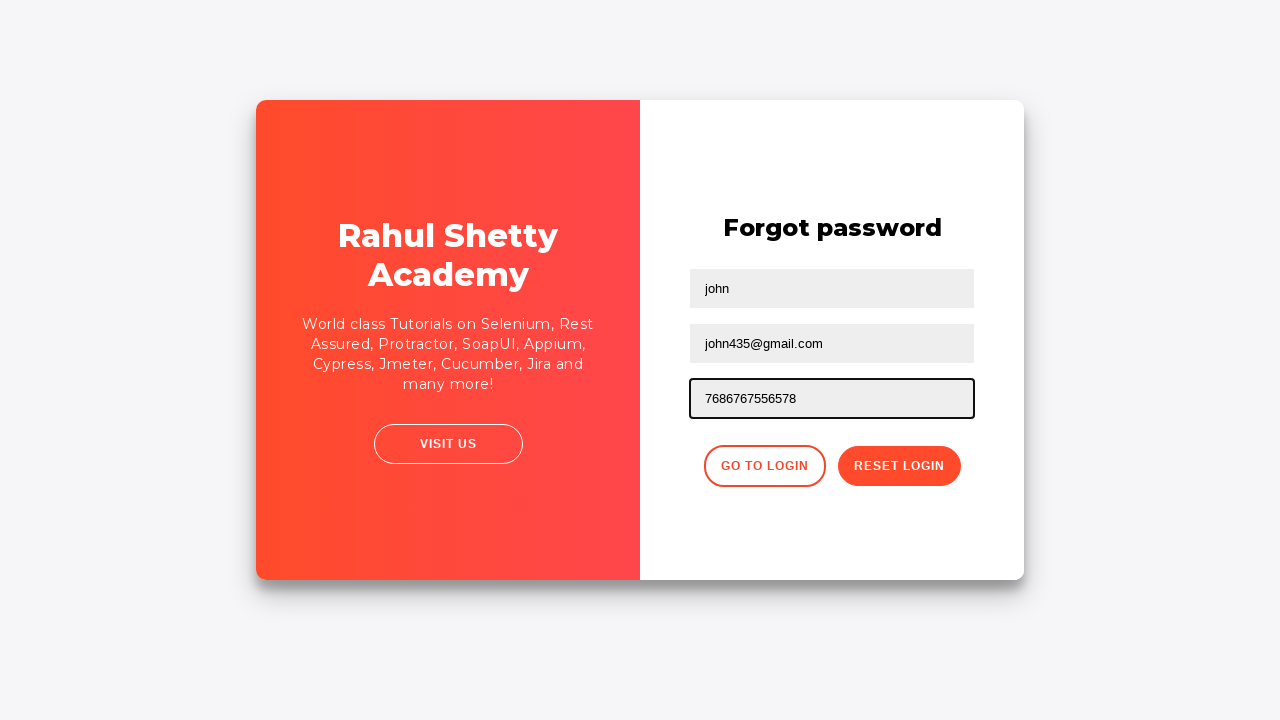

Clicked reset password button at (899, 466) on button.reset-pwd-btn
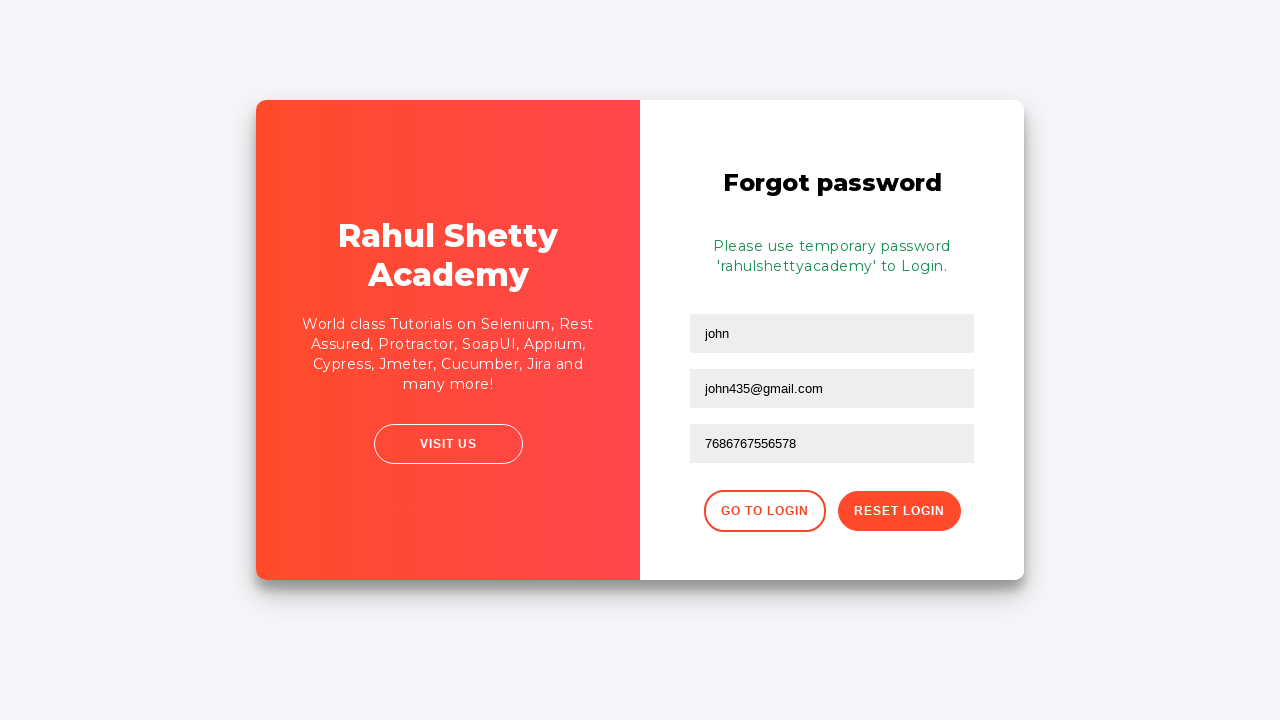

Password reset confirmation message appeared
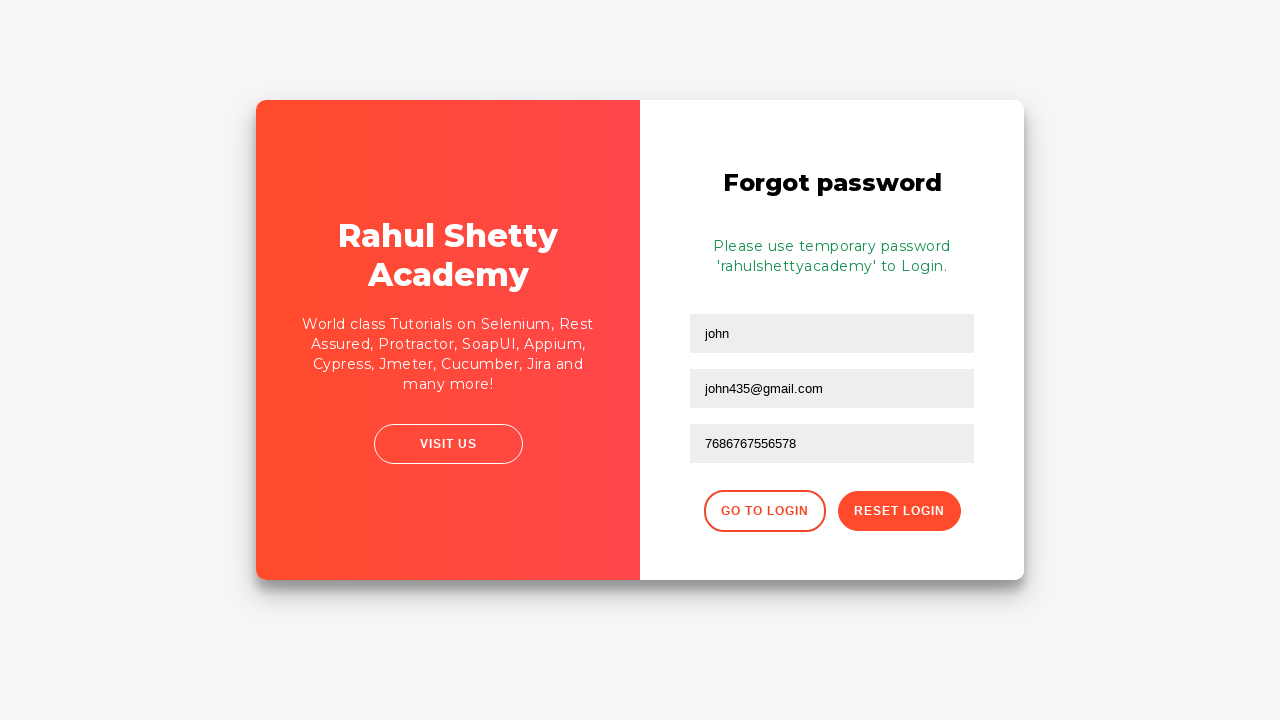

Clicked back to login button at (764, 511) on xpath=//div[@class = 'forgot-pwd-btn-conainer']/button[1]
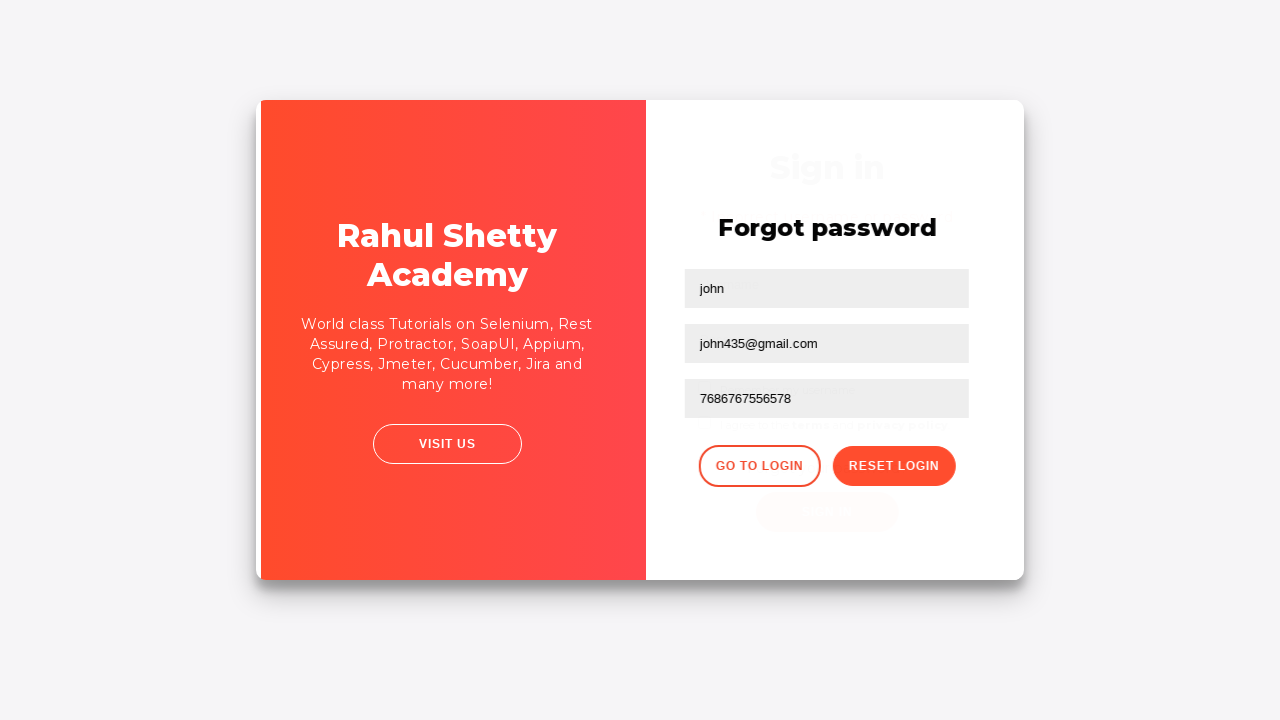

Entered username 'john12' in login form on input#inputUsername
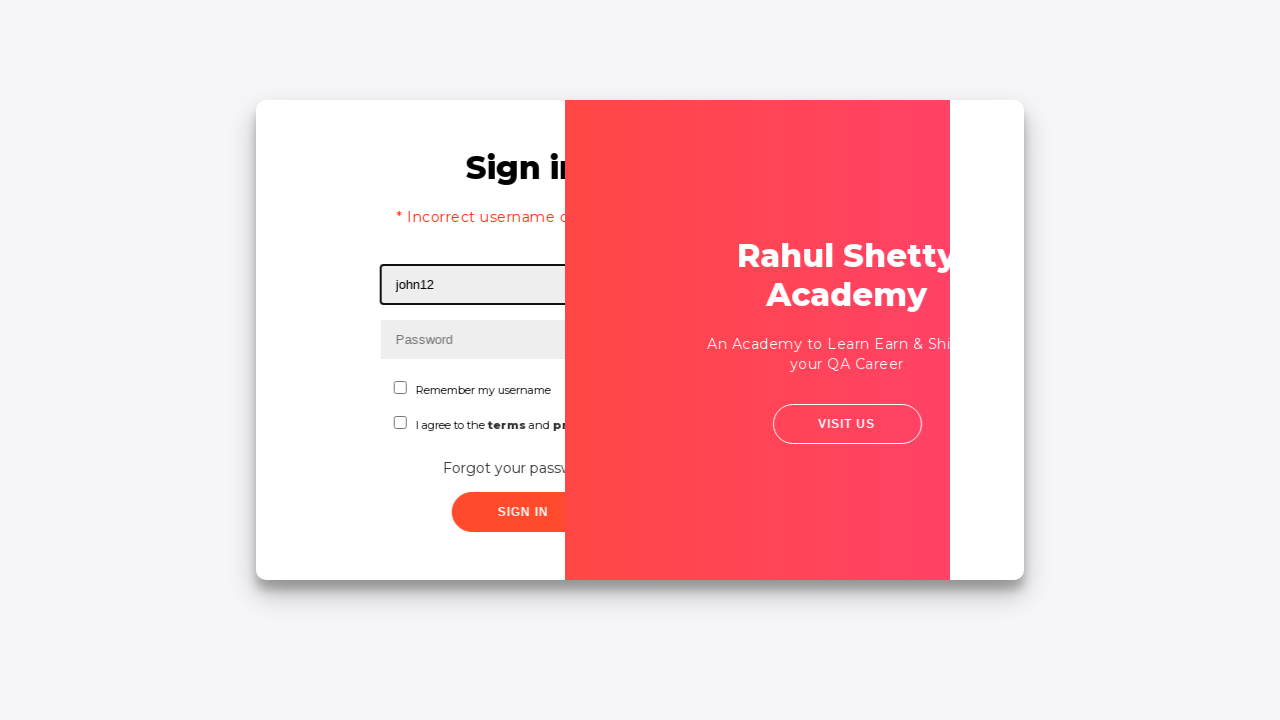

Entered password 'rahulshettyacademy' in login form on input[type*='pass']
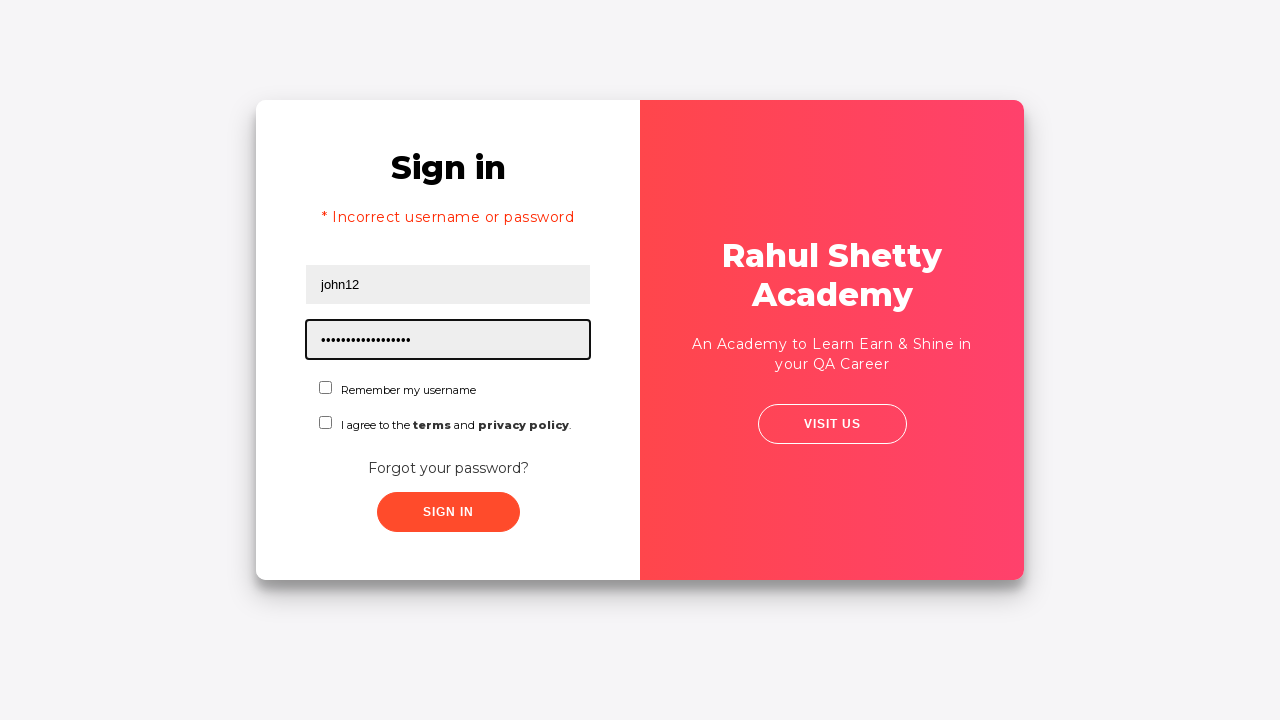

Checked the checkbox to accept terms at (326, 388) on xpath=//input[@name ='chkboxOne']
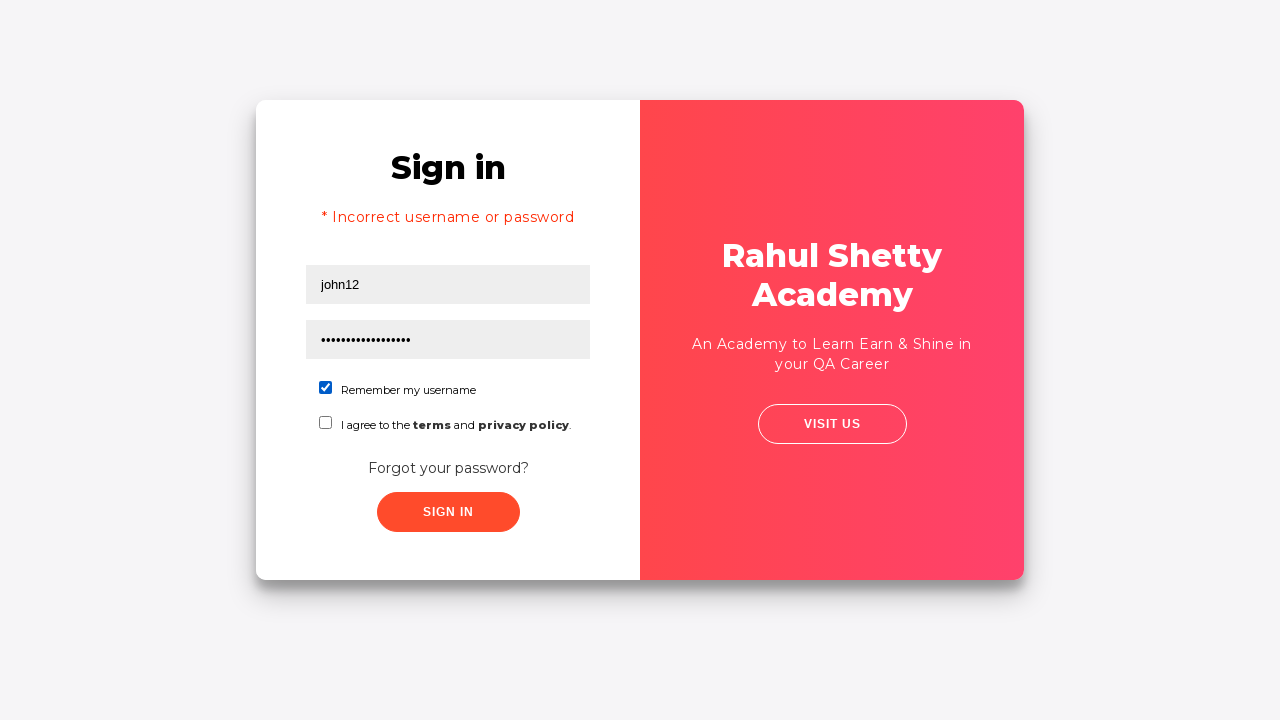

Clicked submit button to log in with new credentials at (448, 512) on xpath=//button[starts-with(@class,'submit')]
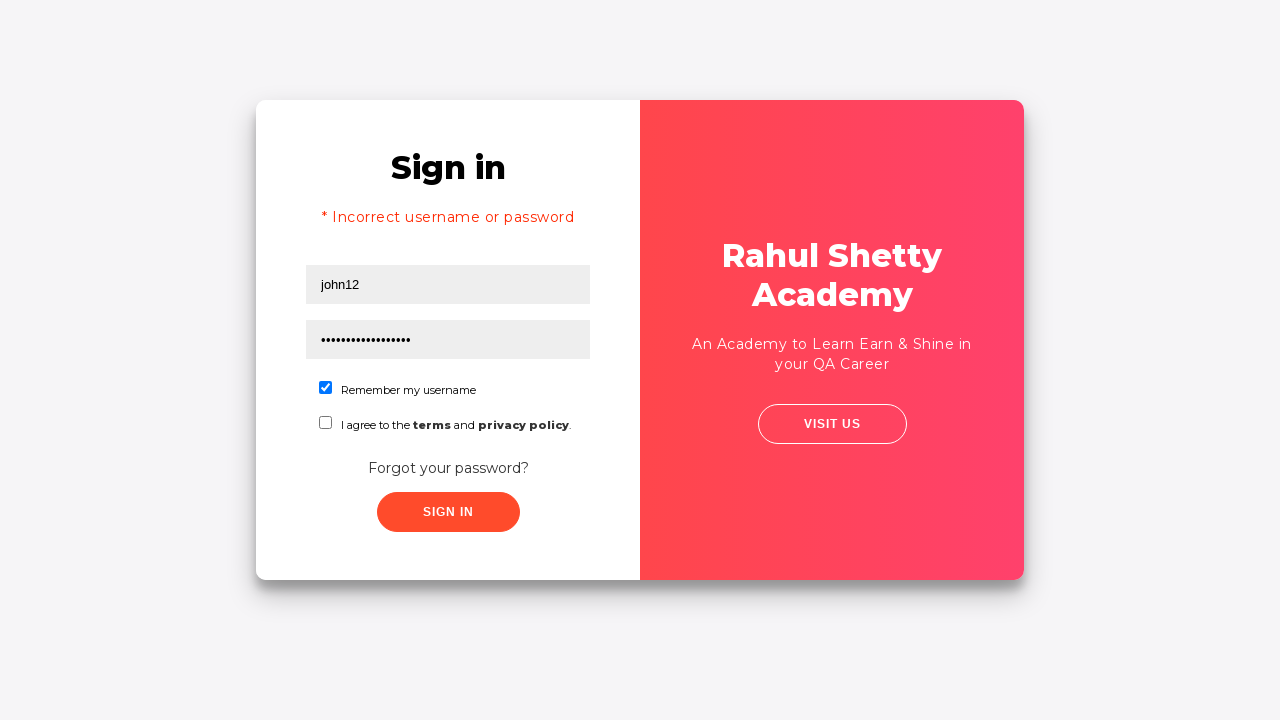

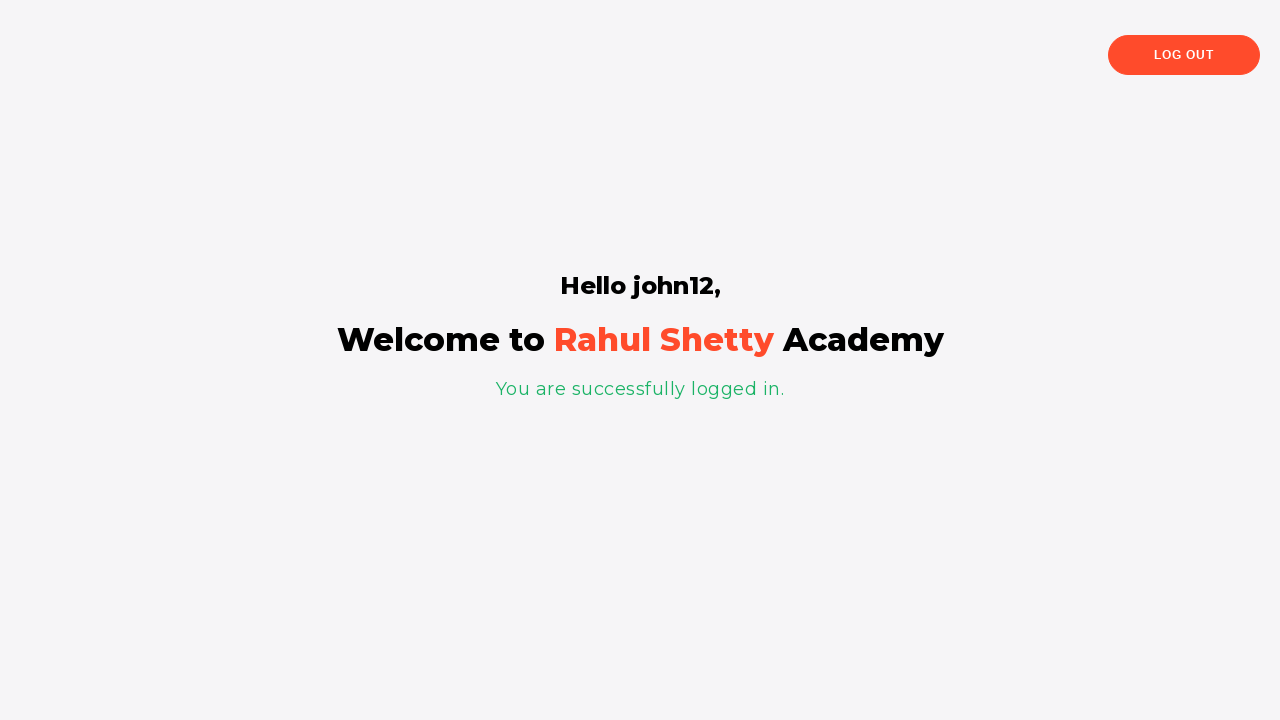